Performs a right-click action on a specific element to trigger a context menu

Starting URL: https://swisnl.github.io/jQuery-contextMenu/demo

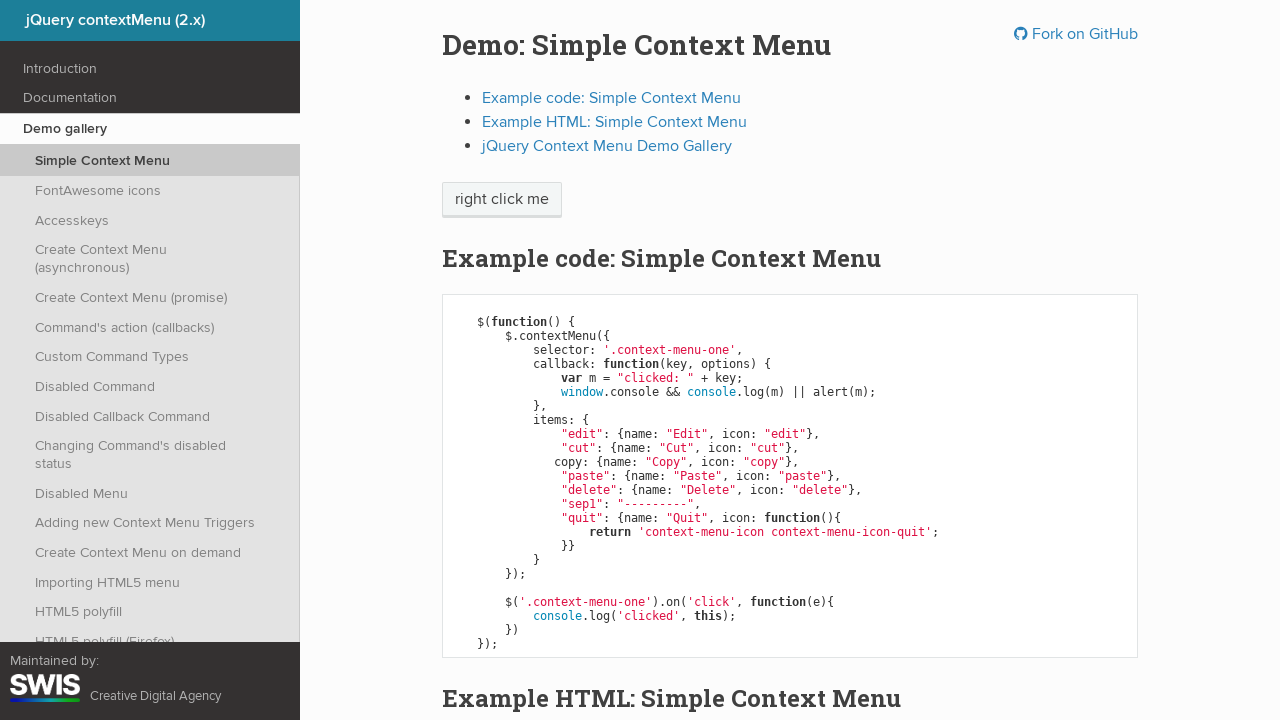

Located the 'right click me' element using XPath
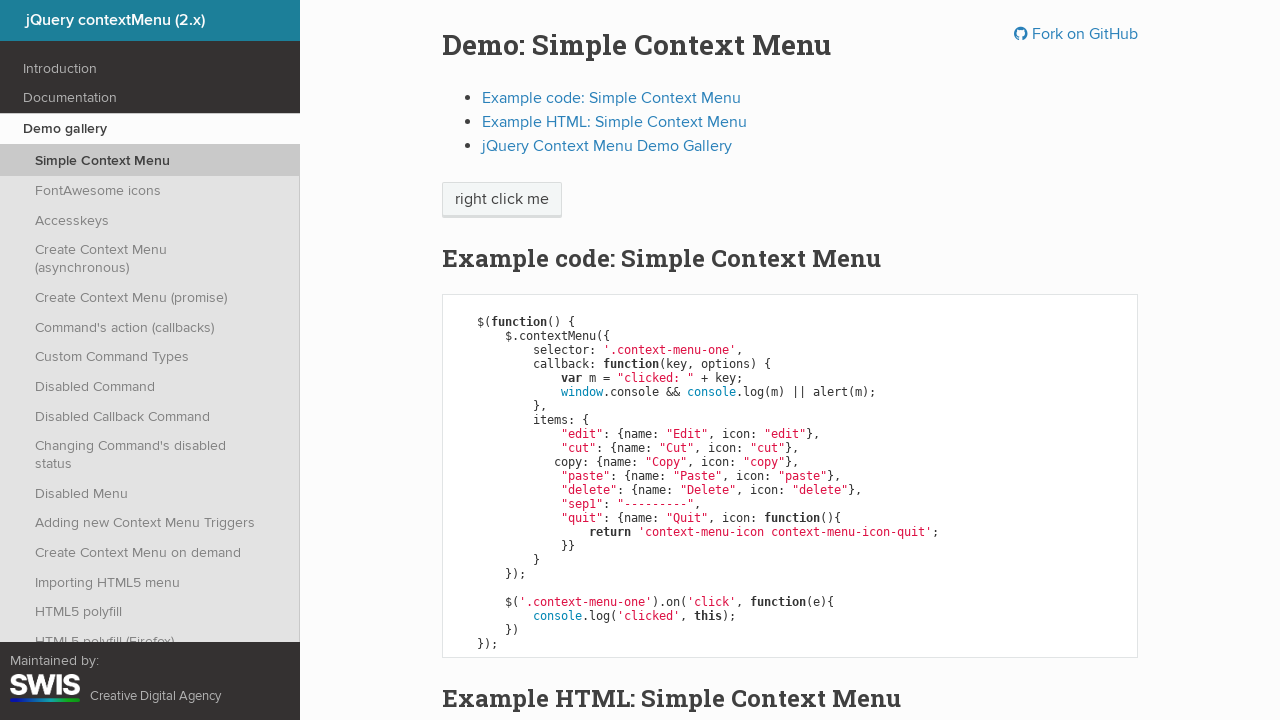

Performed right-click action on the element to trigger context menu at (502, 200) on xpath=(//*[text()='right click me'])[1]
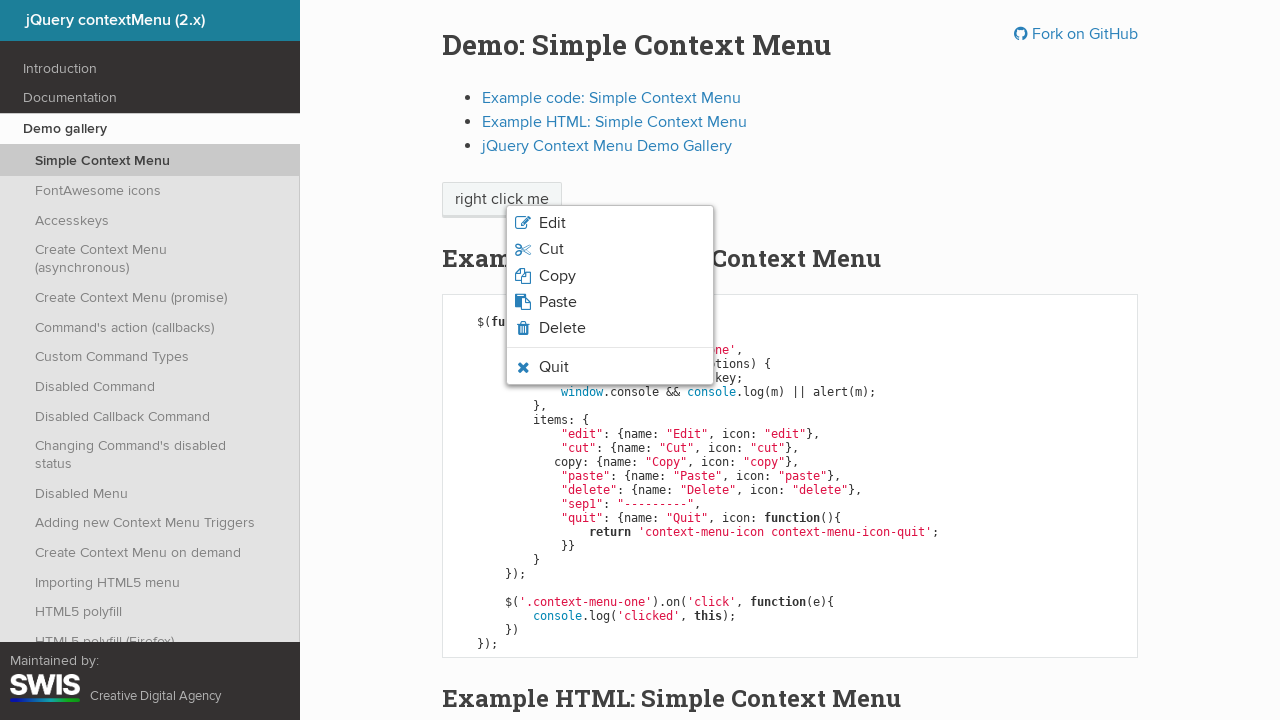

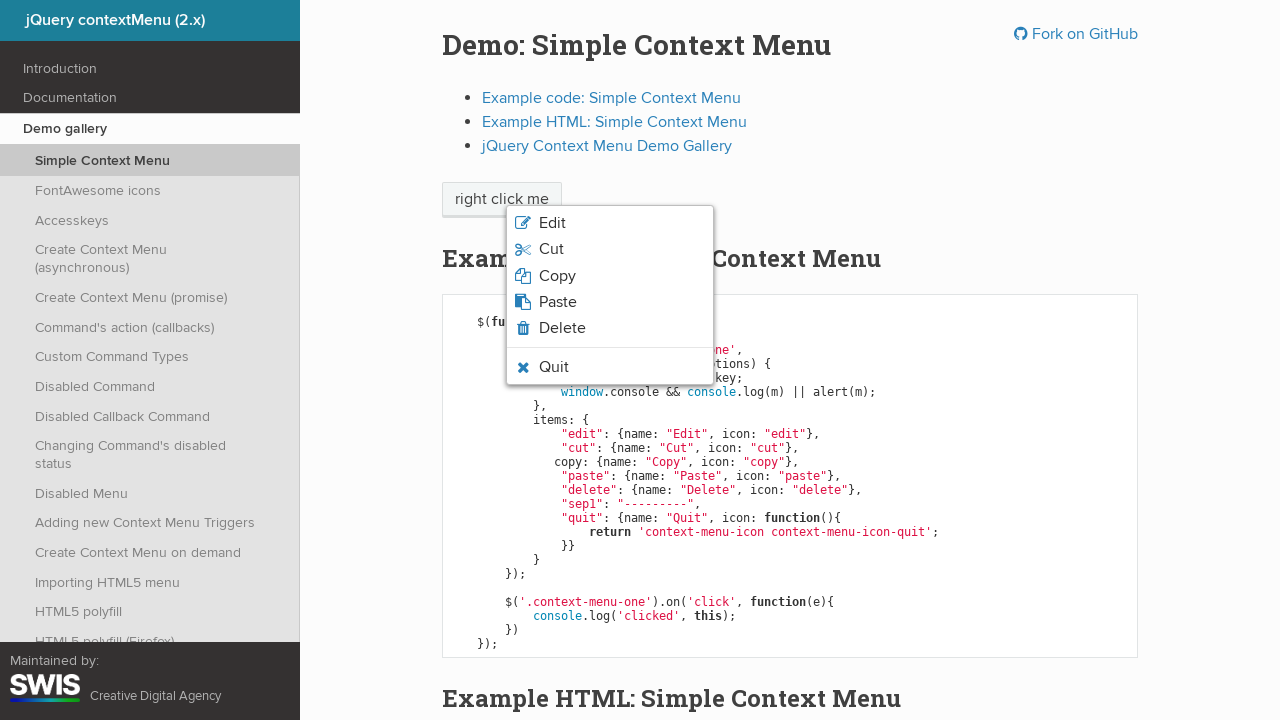